Verifies that the OrangeHRM page title matches the expected value

Starting URL: https://opensource-demo.orangehrmlive.com/

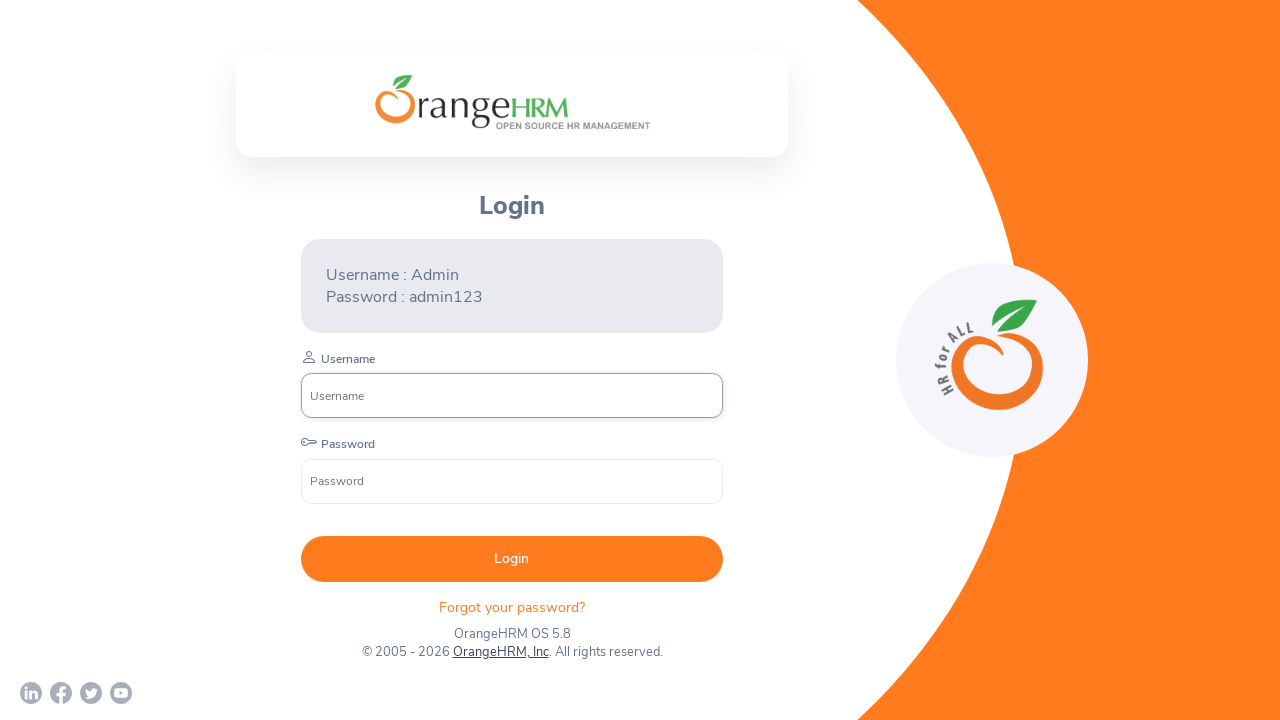

Retrieved page title
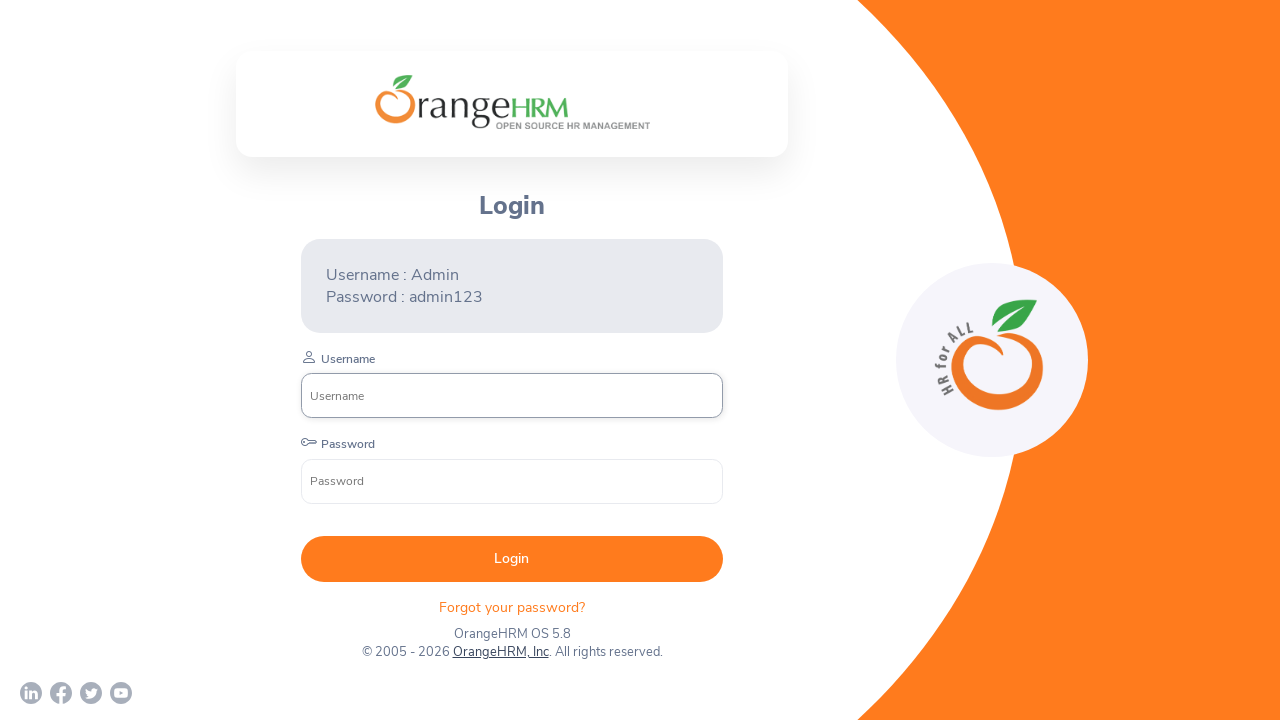

Verified page title matches expected value 'OrangeHRM'
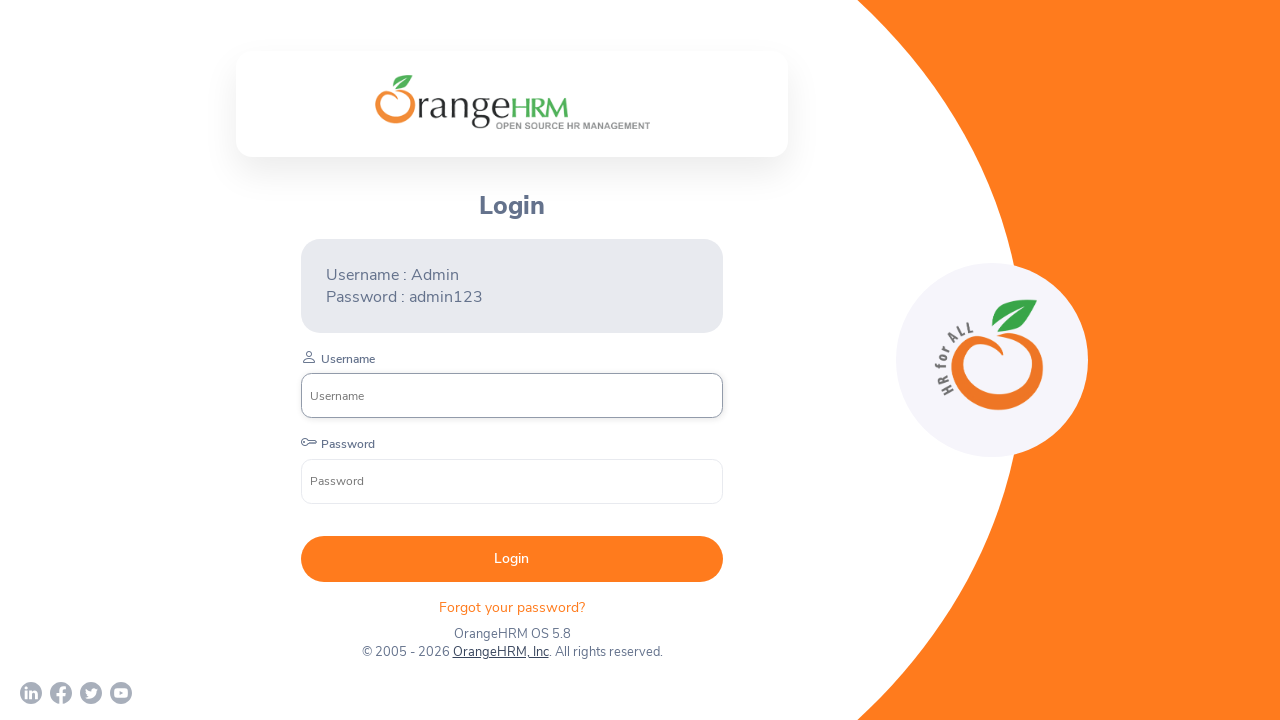

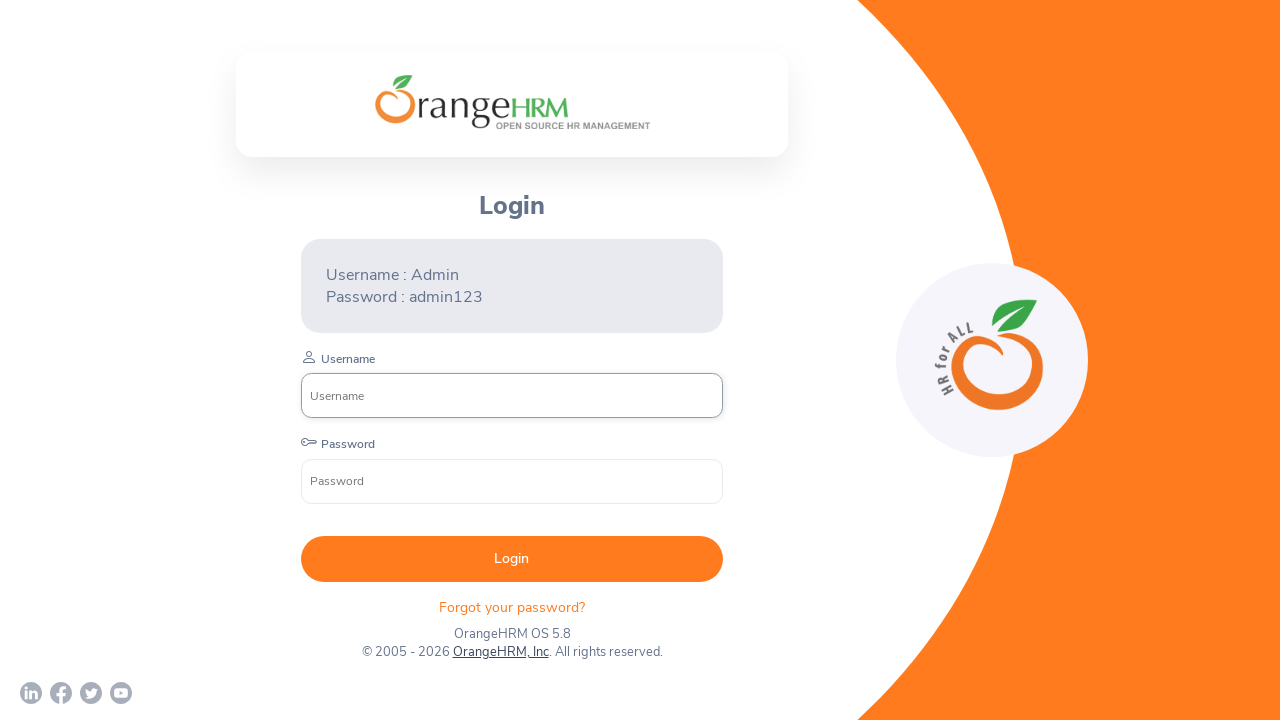